Tests that the Clear completed button displays correct text after completing an item

Starting URL: https://demo.playwright.dev/todomvc

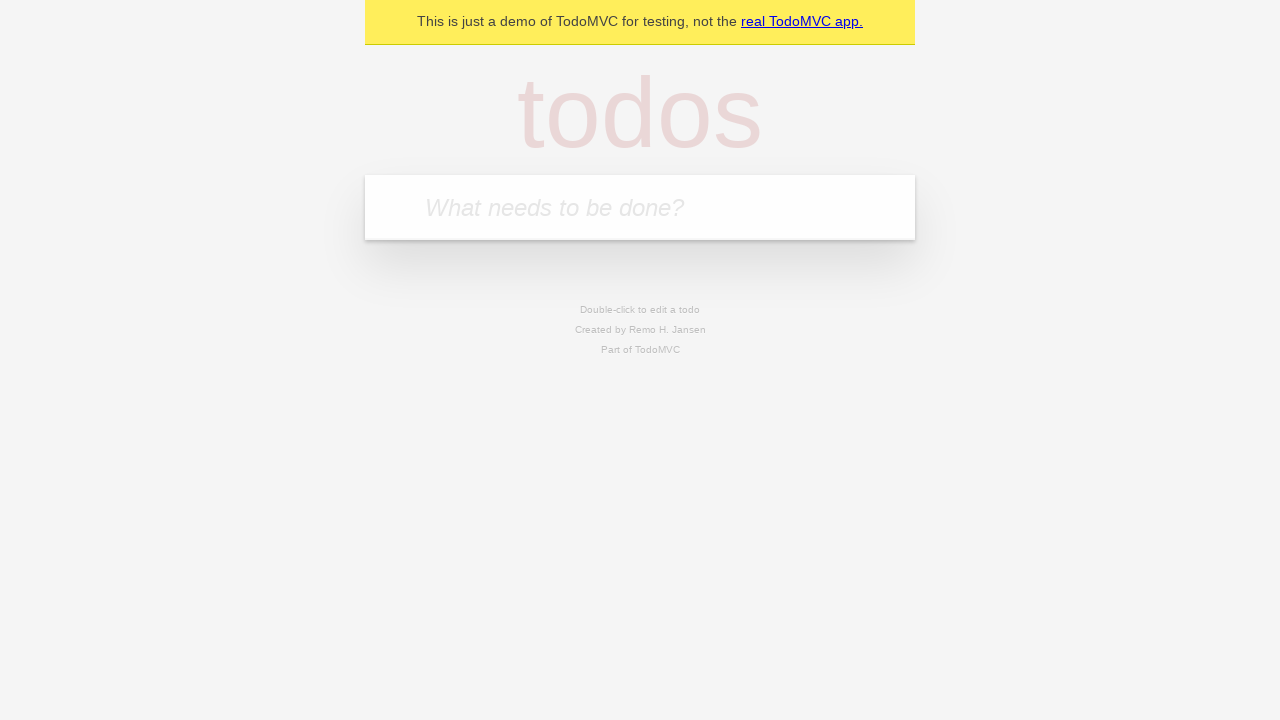

Filled todo input with 'buy some cheese' on internal:attr=[placeholder="What needs to be done?"i]
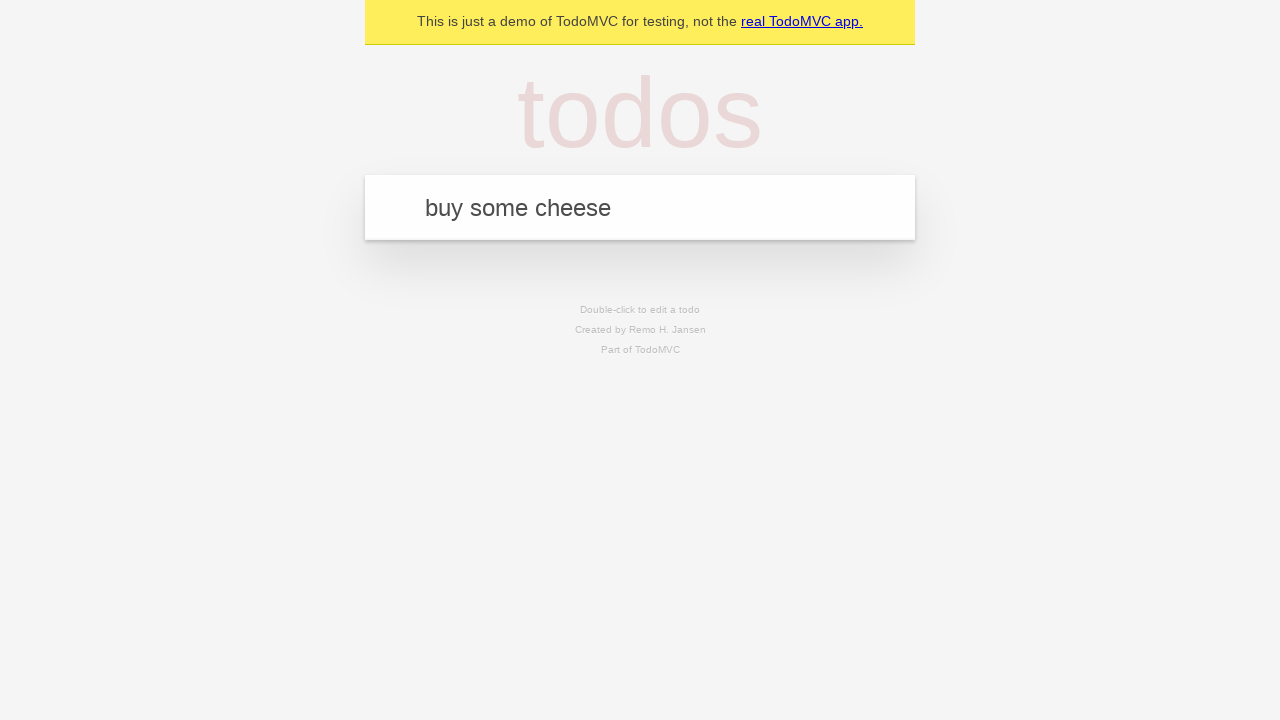

Pressed Enter to create first todo on internal:attr=[placeholder="What needs to be done?"i]
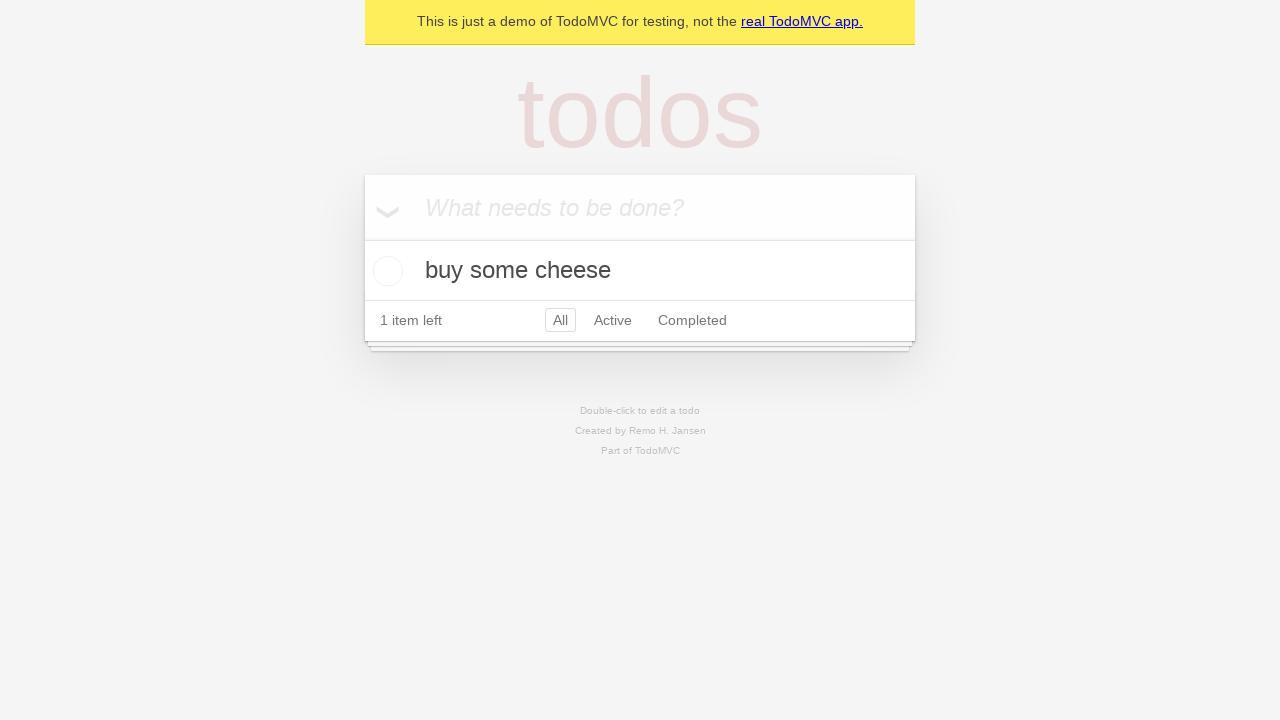

Filled todo input with 'feed the cat' on internal:attr=[placeholder="What needs to be done?"i]
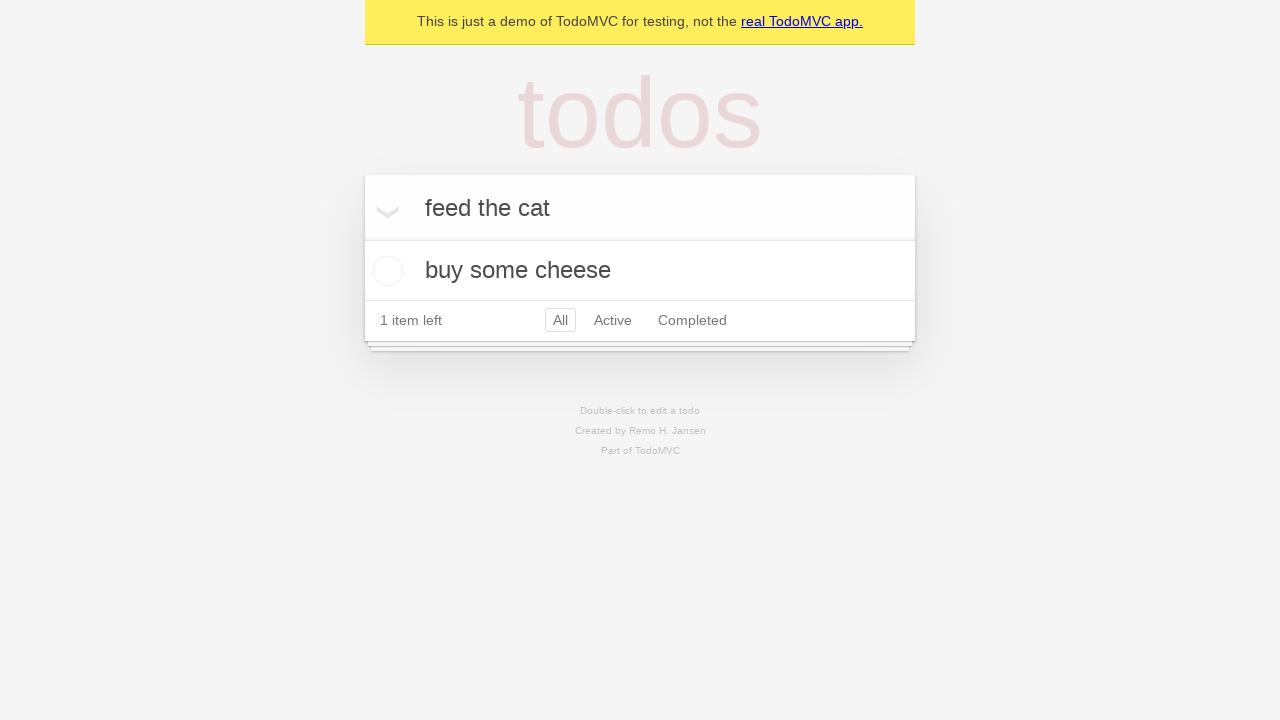

Pressed Enter to create second todo on internal:attr=[placeholder="What needs to be done?"i]
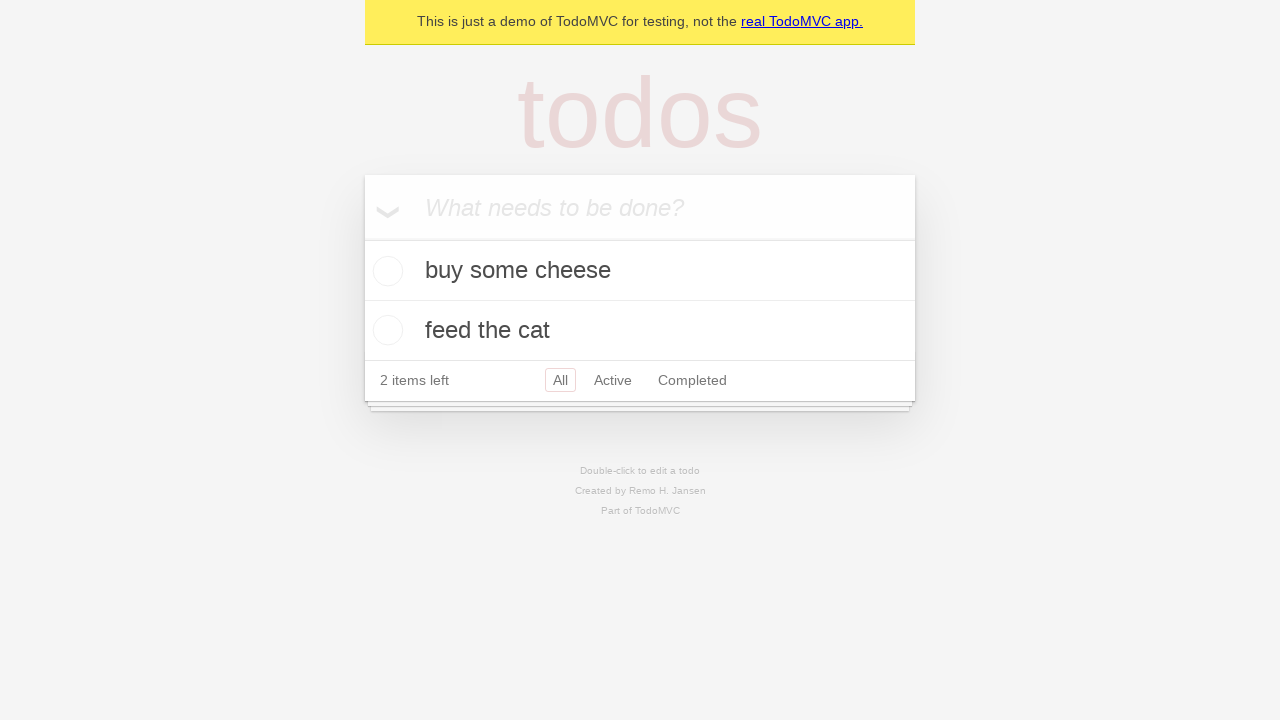

Filled todo input with 'book a doctors appointment' on internal:attr=[placeholder="What needs to be done?"i]
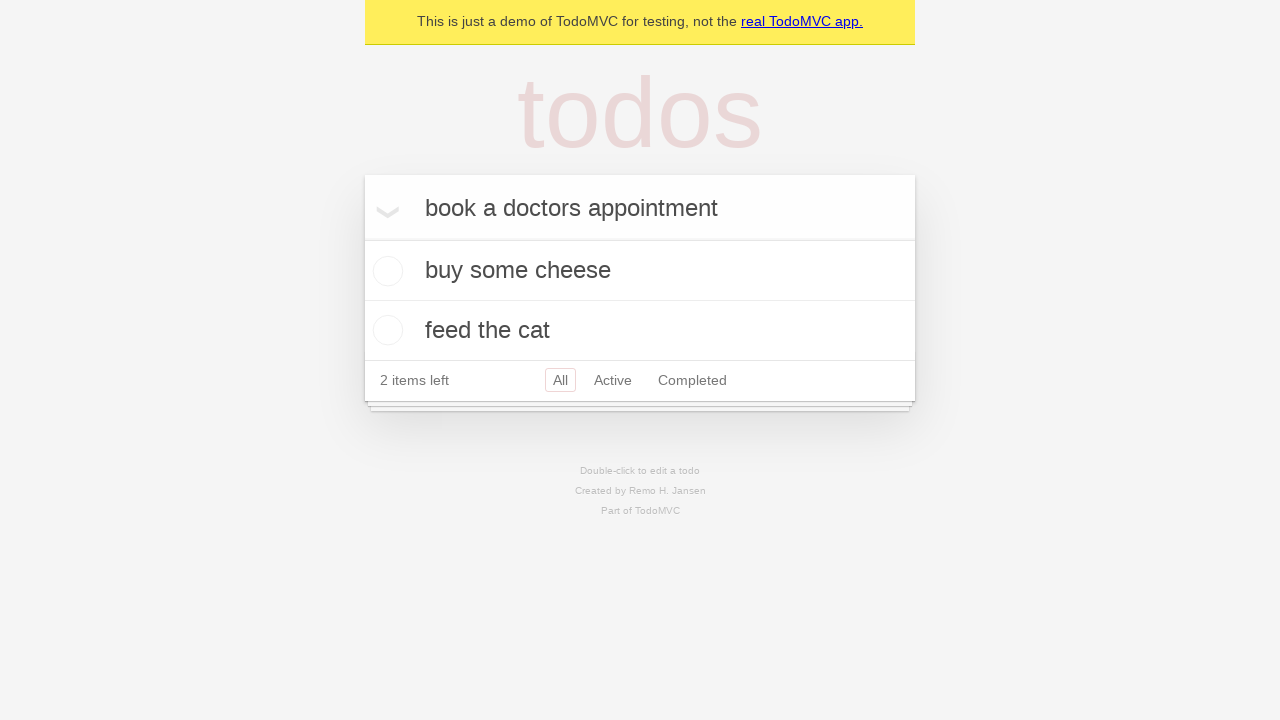

Pressed Enter to create third todo on internal:attr=[placeholder="What needs to be done?"i]
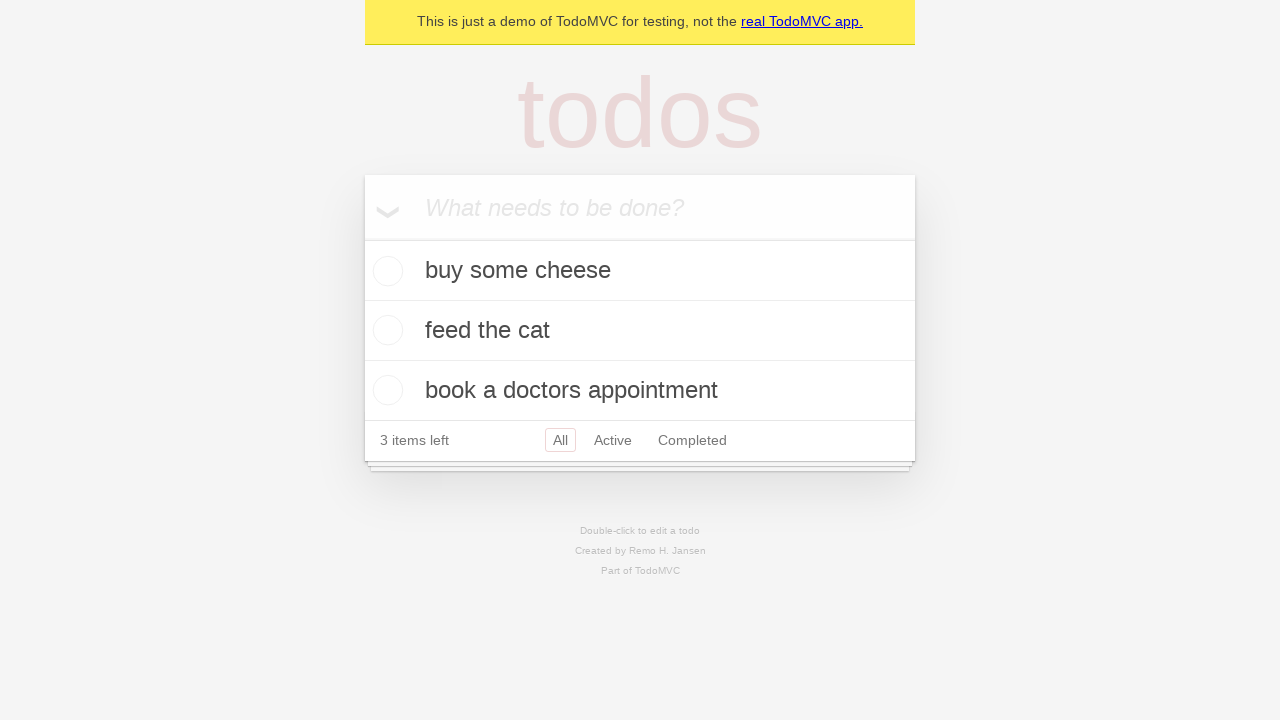

Waited for all 3 todos to be created
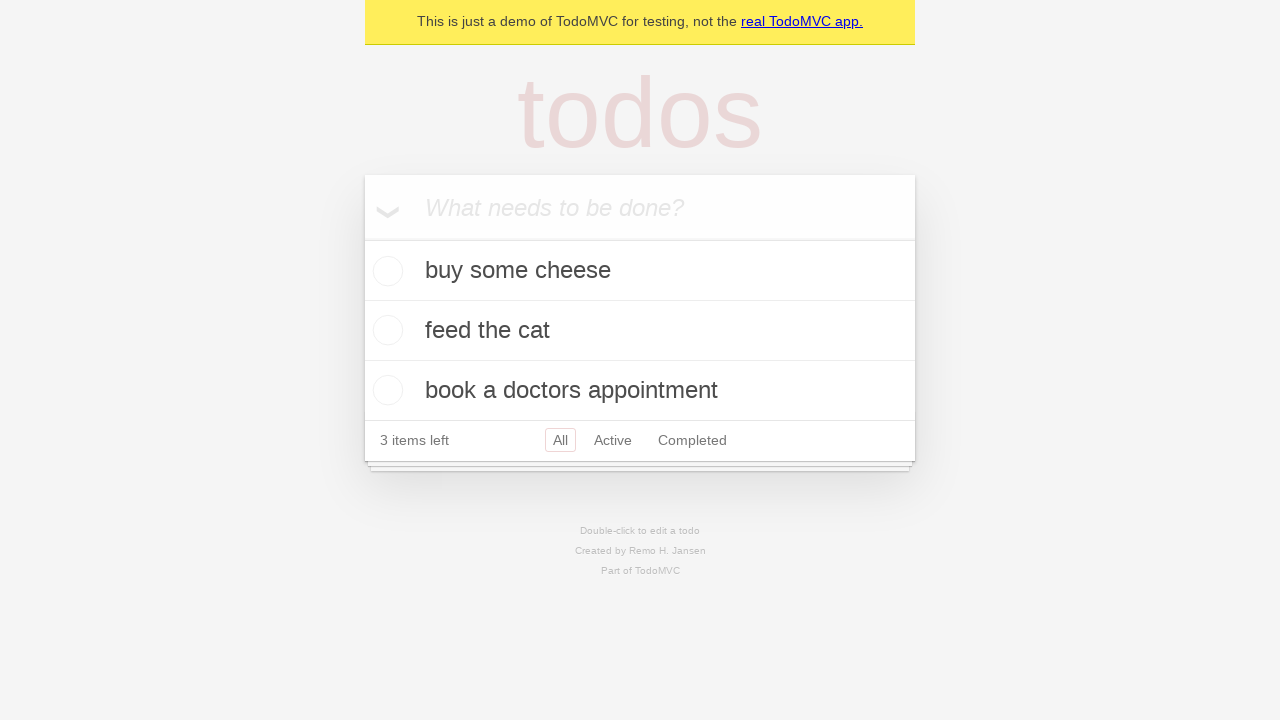

Checked the first todo item as completed at (385, 271) on .todo-list li .toggle >> nth=0
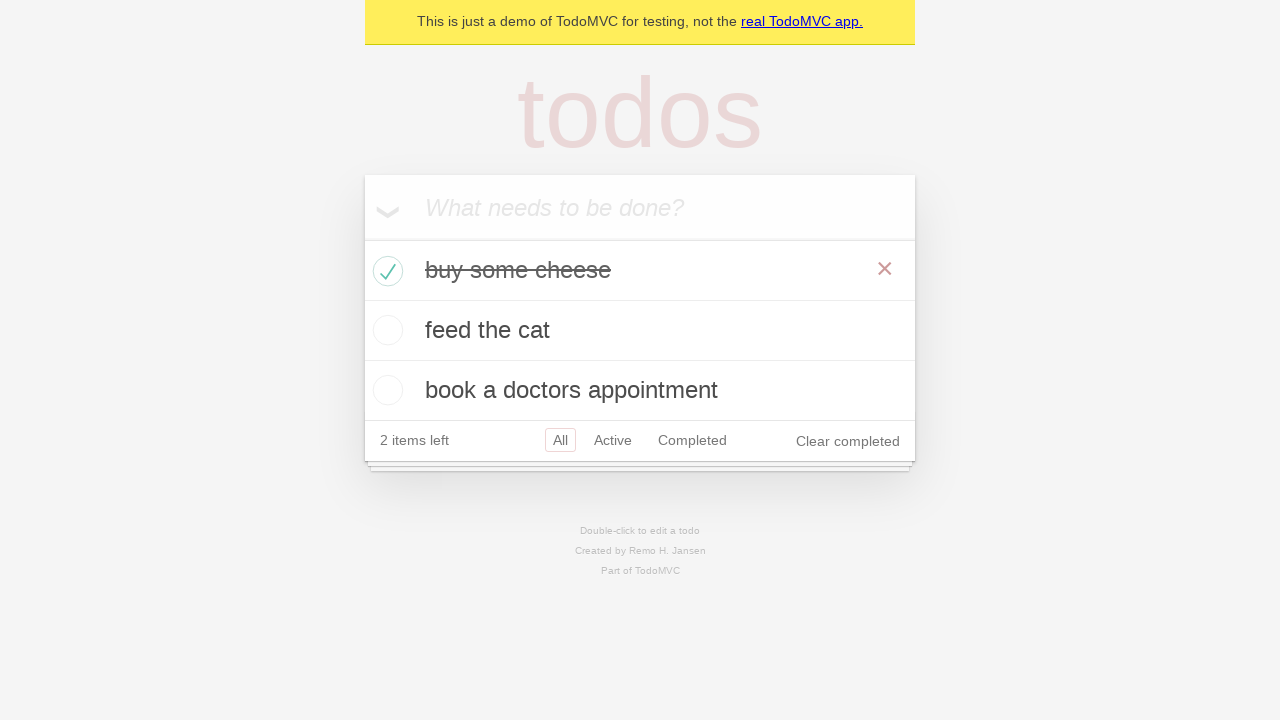

Clear completed button is now visible
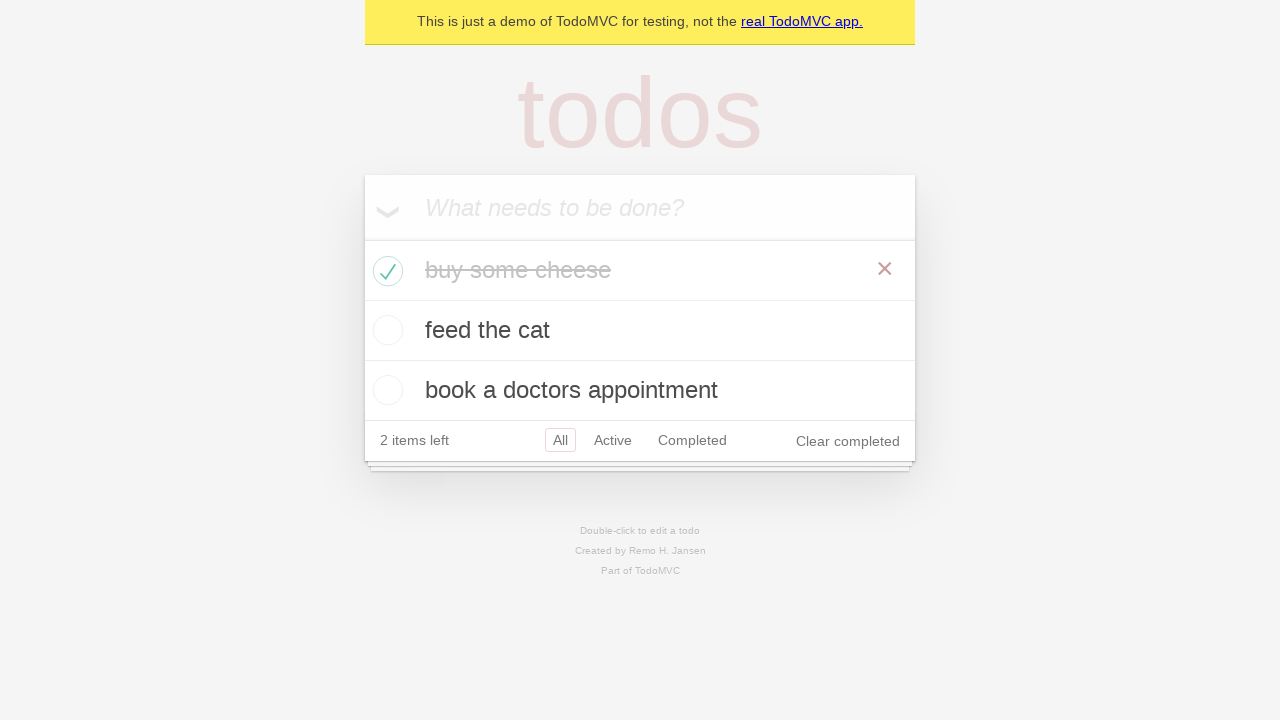

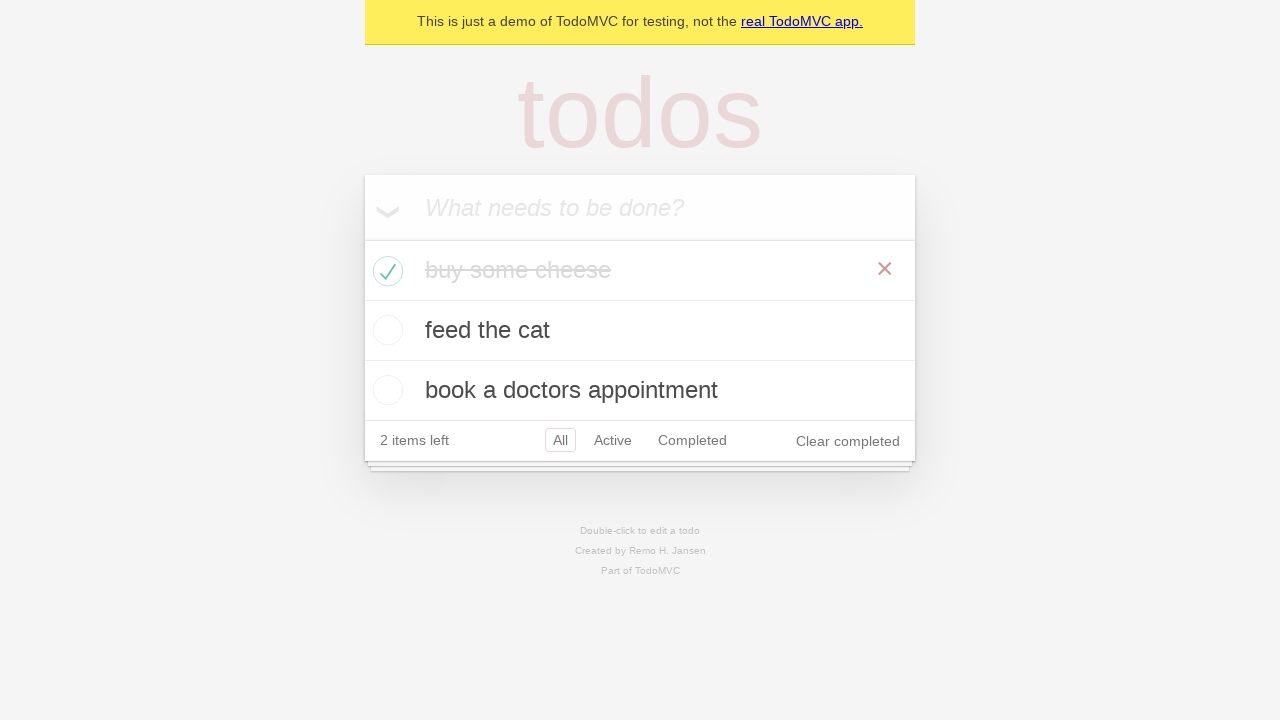